Tests registration form validation by filling fields with invalid and valid data, checking error messages for name format, email format, password requirements, and password confirmation matching

Starting URL: https://erikdark.github.io/QA_DIPLOM/

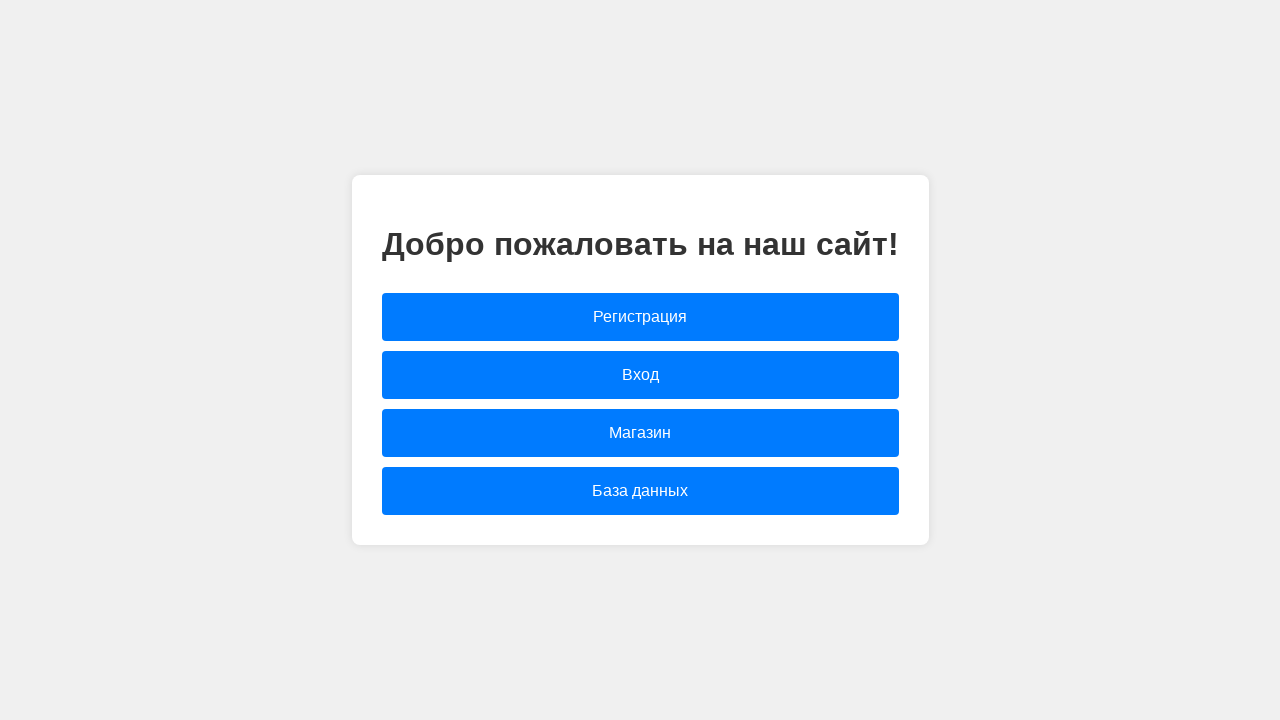

Clicked on registration link at (640, 317) on text=Регистрация
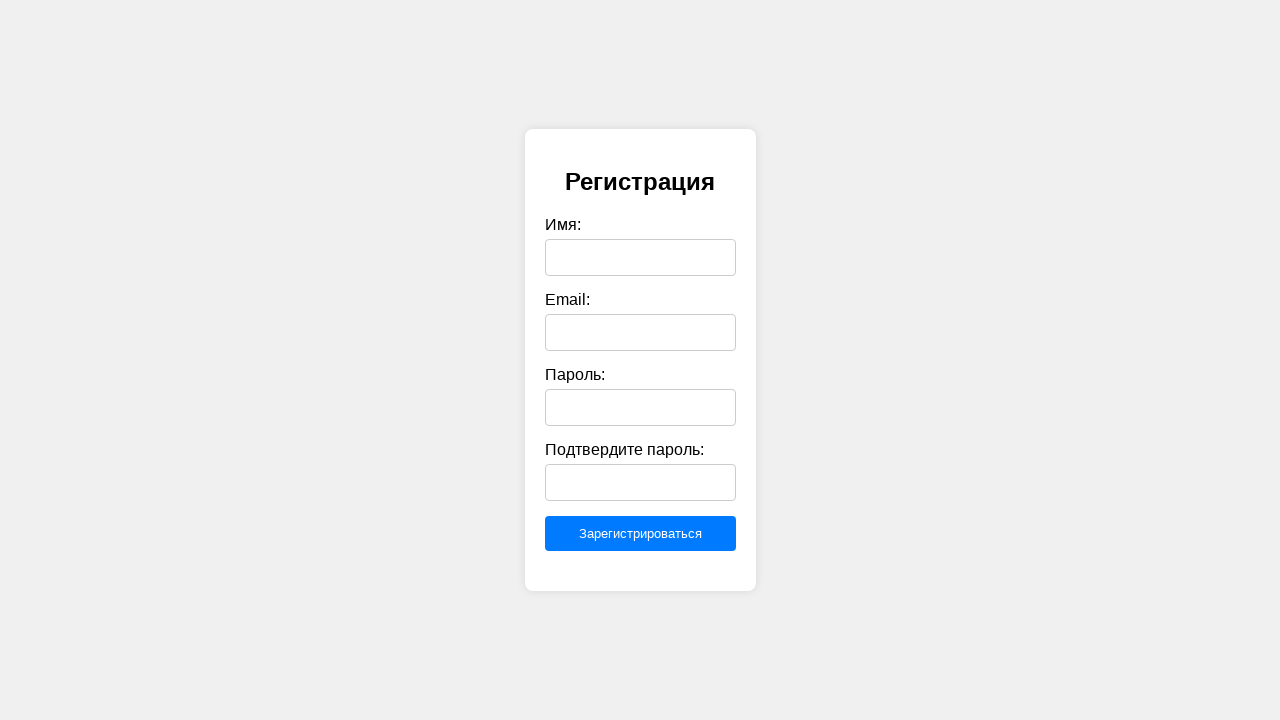

Registration form loaded successfully
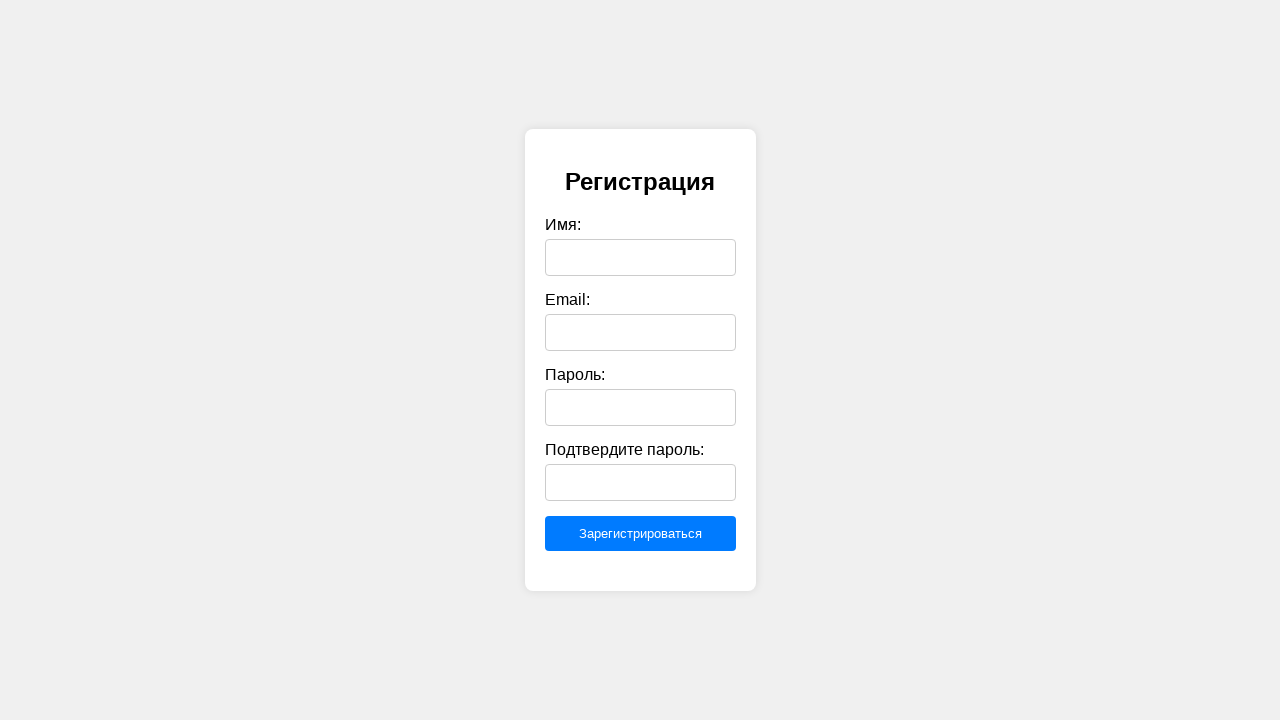

Filled email field with invalid email 'noexample.com' (missing @) on #email
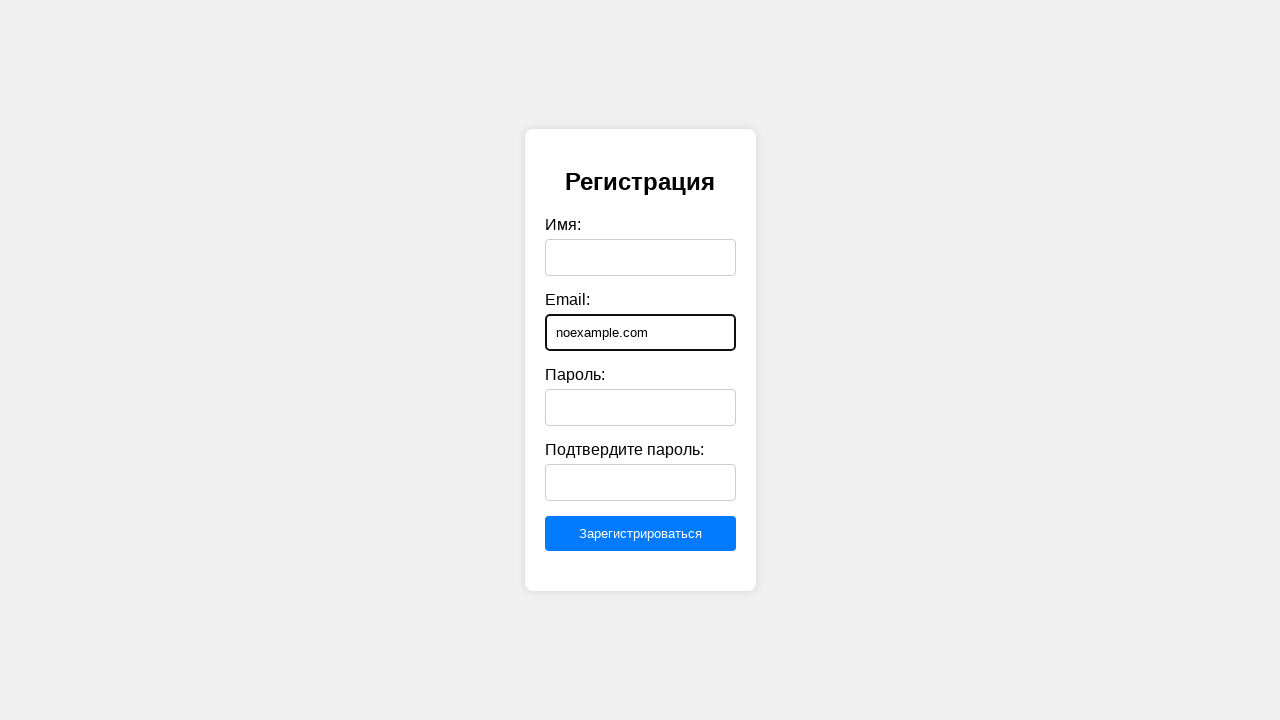

Filled name field with invalid name containing numbers and special characters on #name
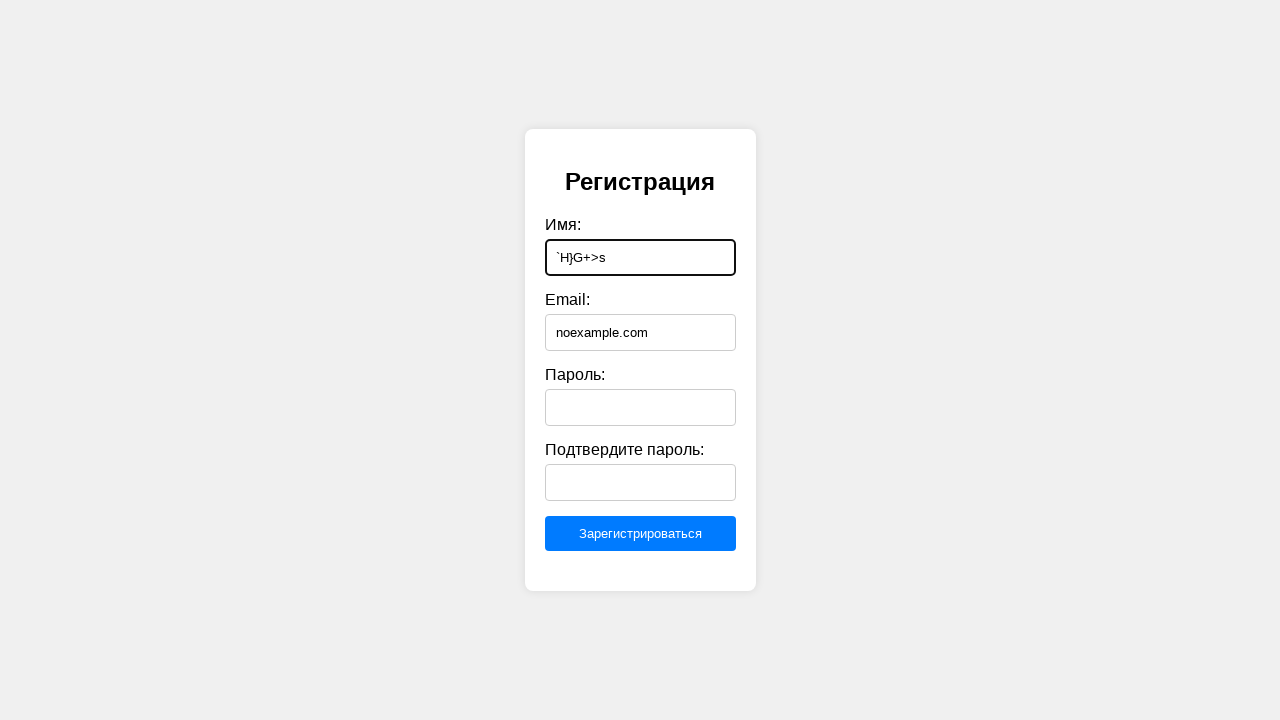

Filled password field with 'newpass' on #password
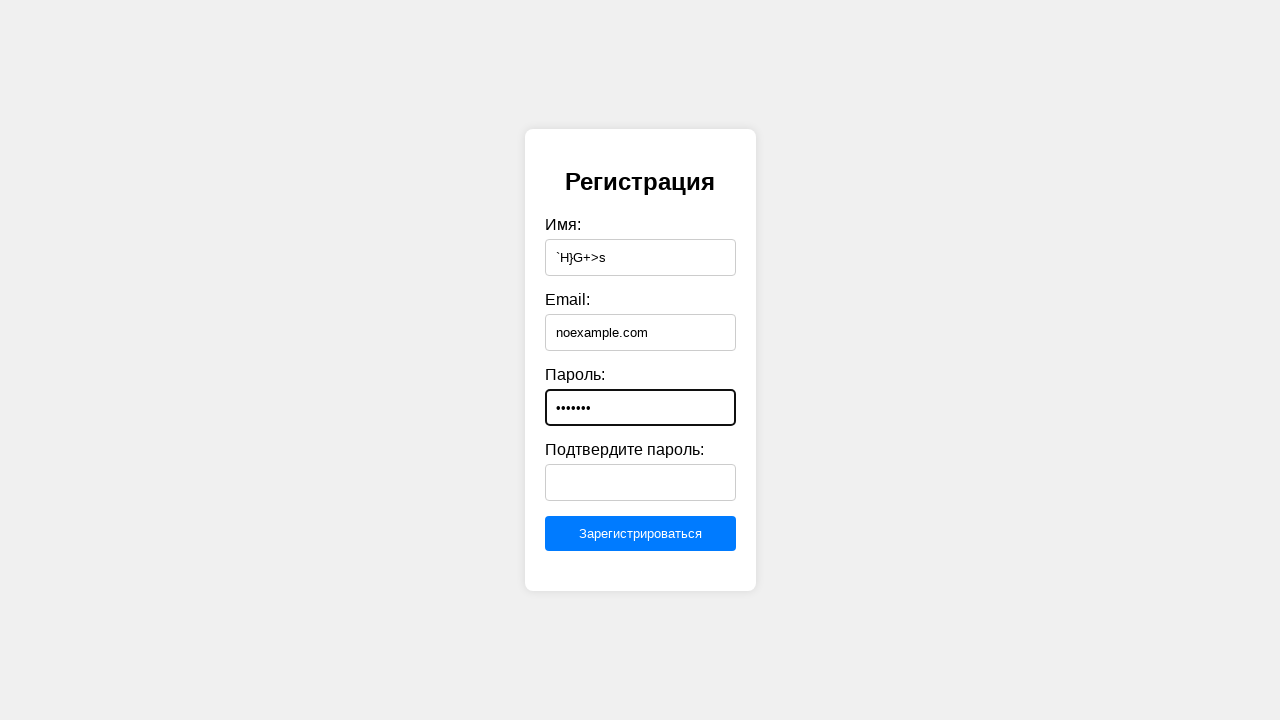

Filled confirm password field with 'lololo' (non-matching) on #confirmPassword
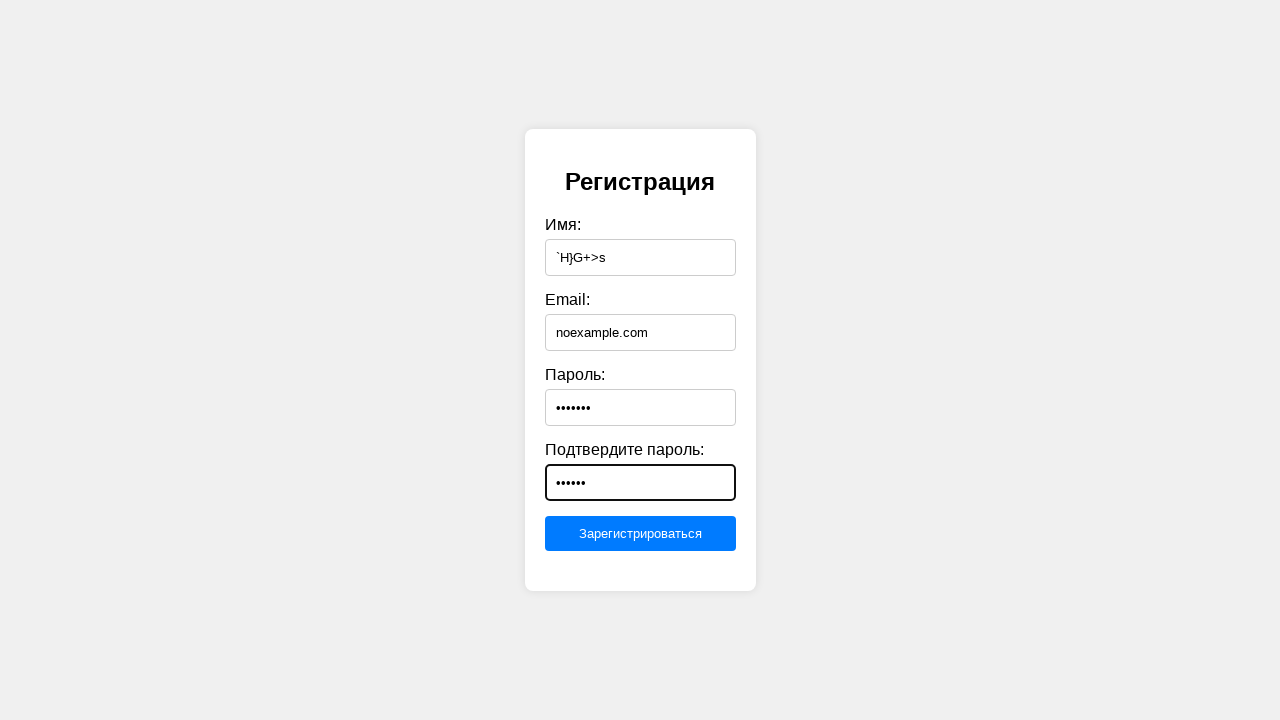

Clicked submit button with invalid email format at (640, 534) on button[type="submit"]
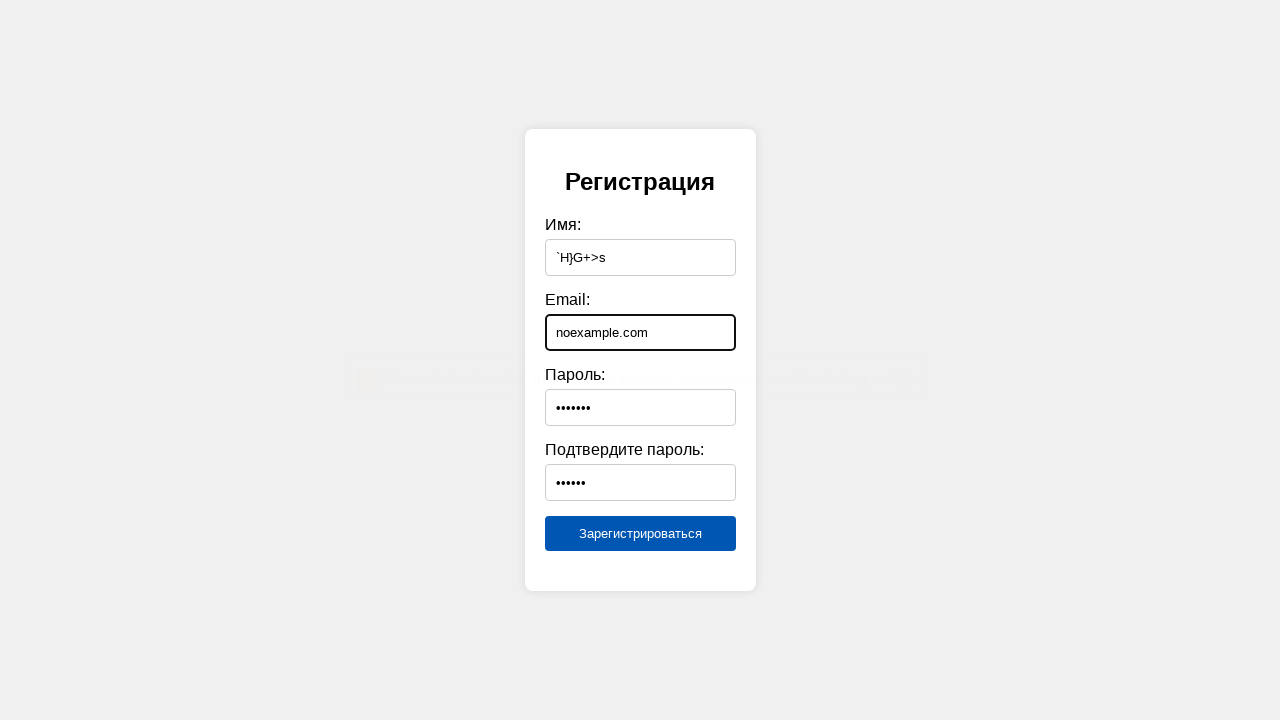

Cleared email field on #email
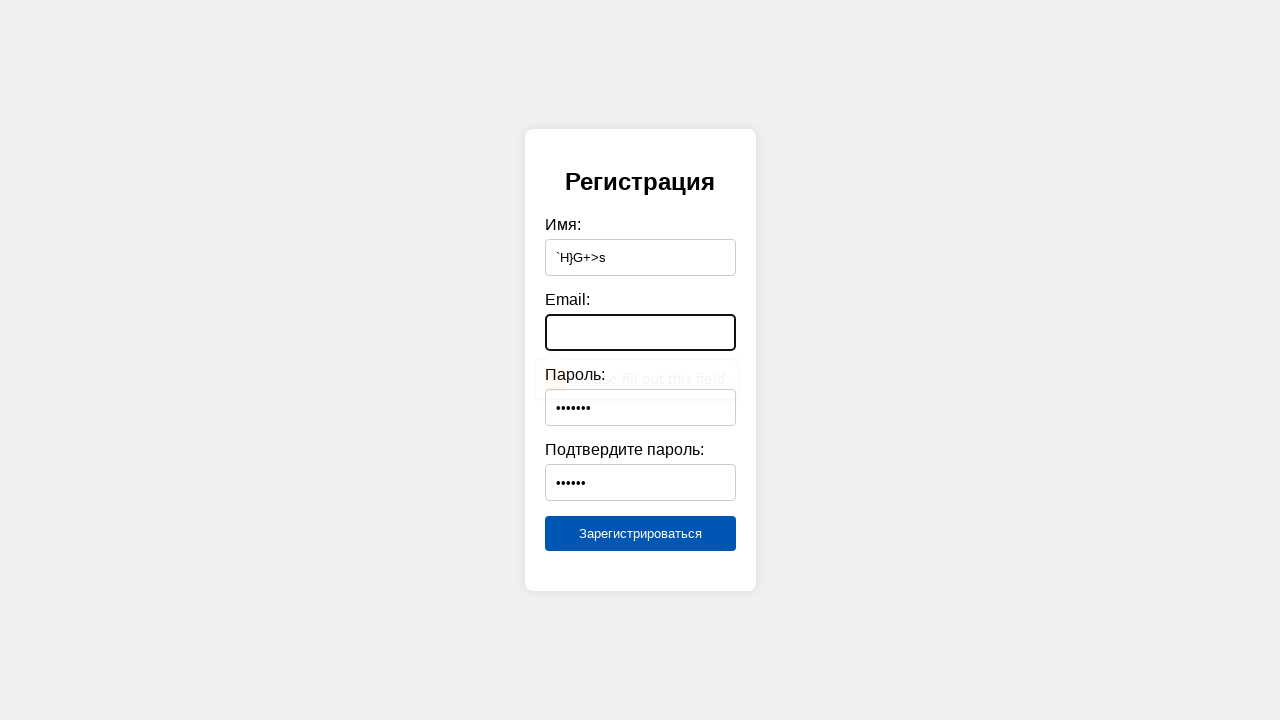

Filled email field with valid email 'testuser@example.com' on #email
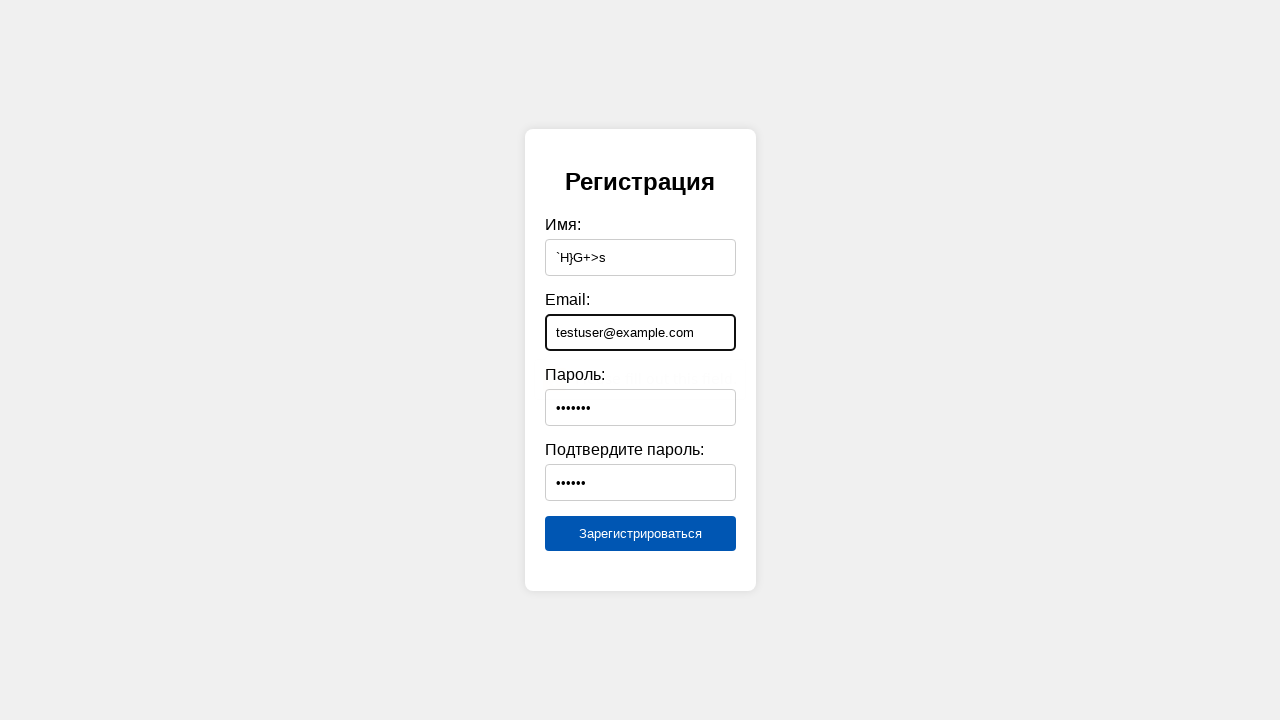

Clicked submit button to validate name format at (640, 534) on button[type="submit"]
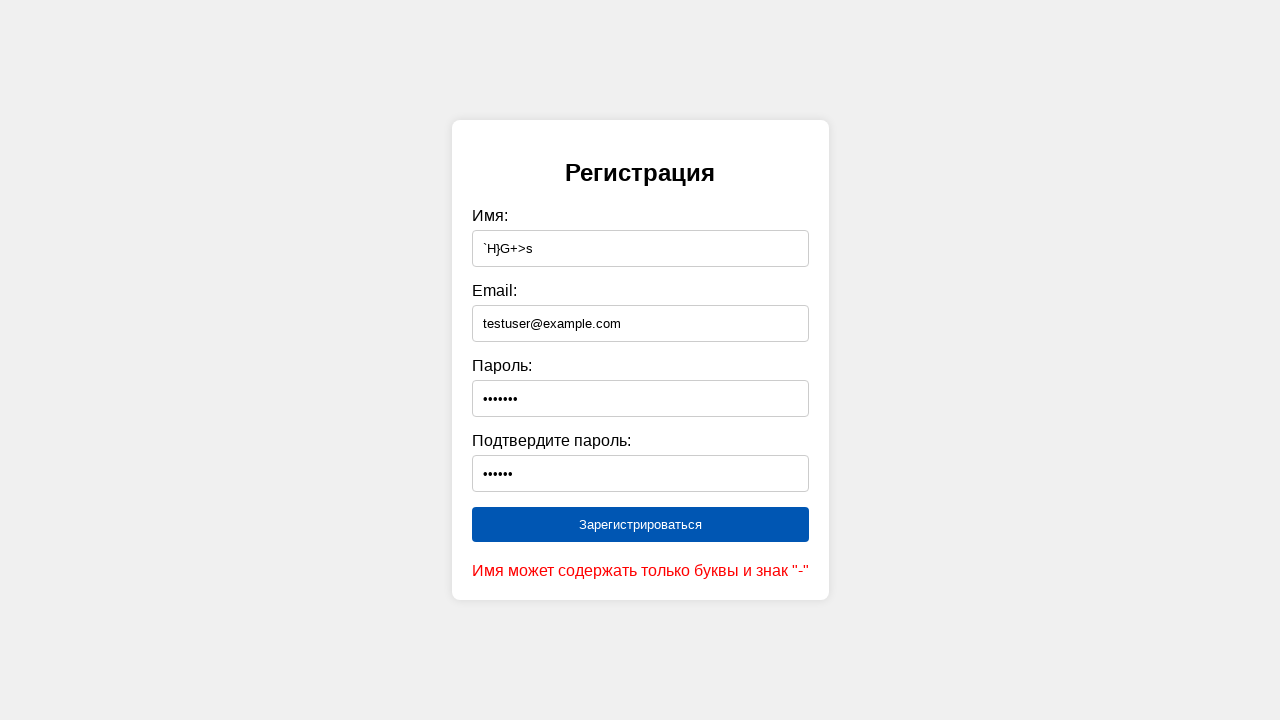

Error message appeared for invalid name format
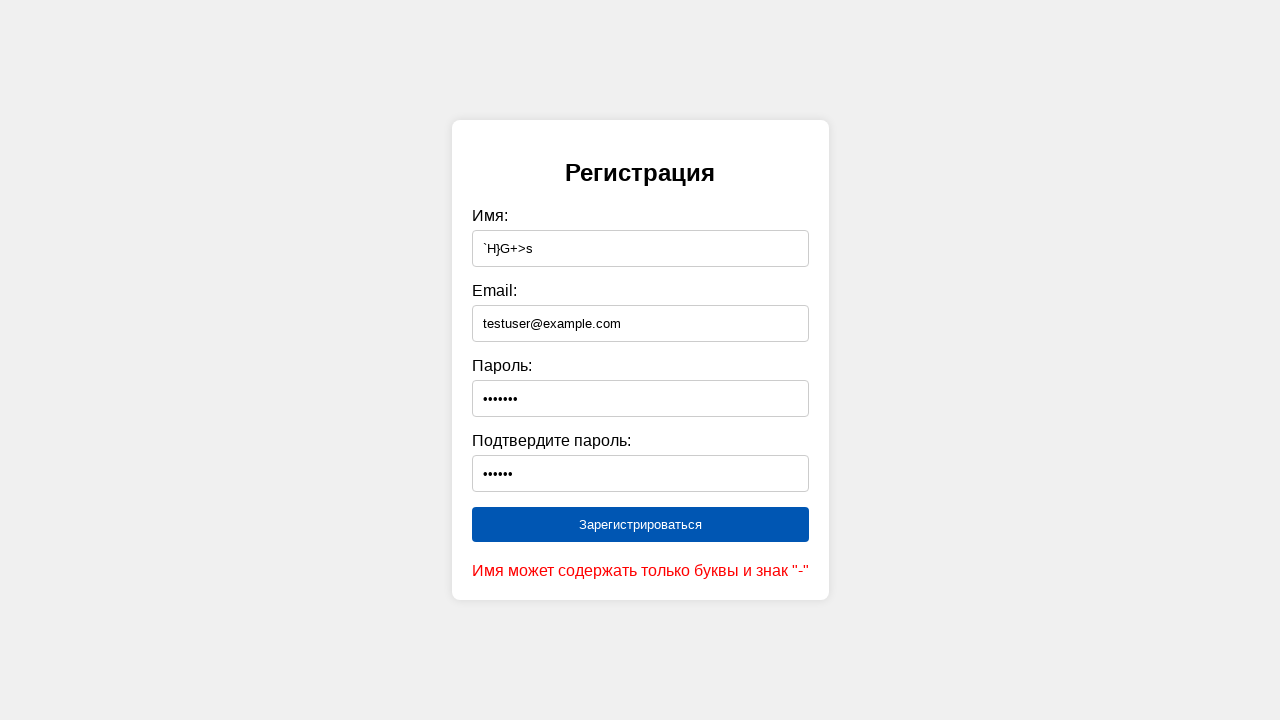

Cleared name field on #name
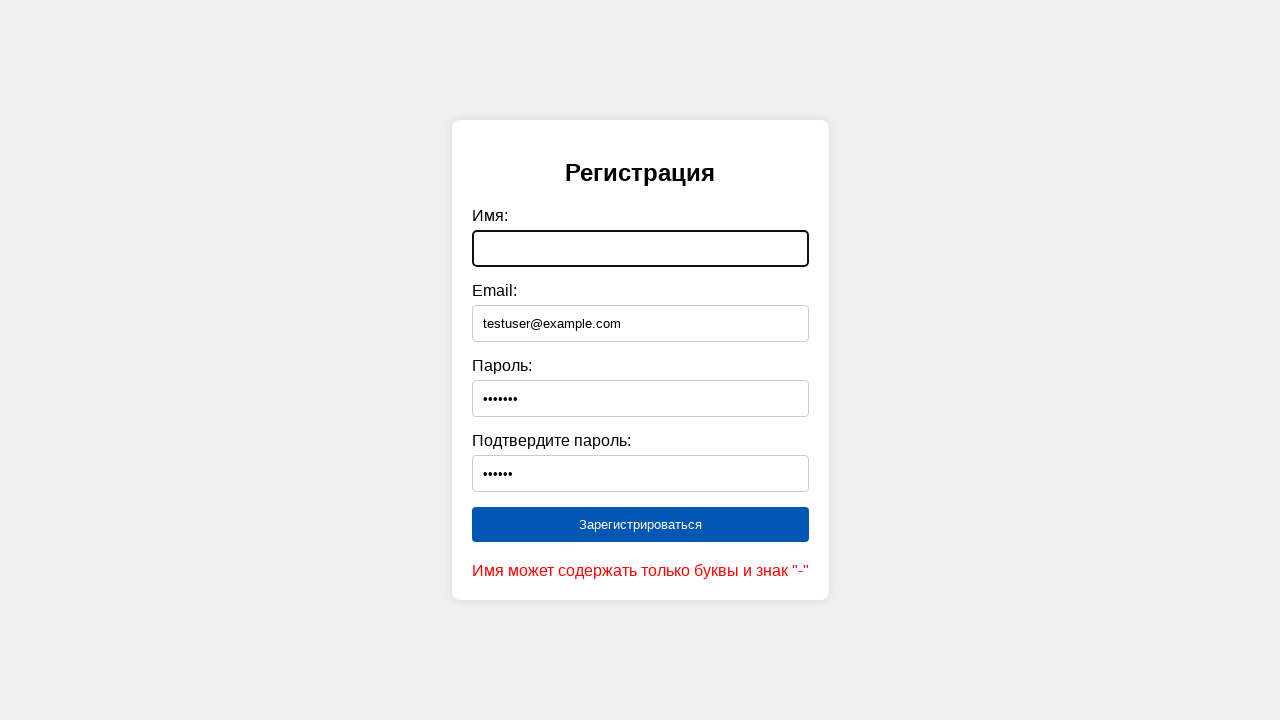

Filled name field with valid name containing only letters and hyphens on #name
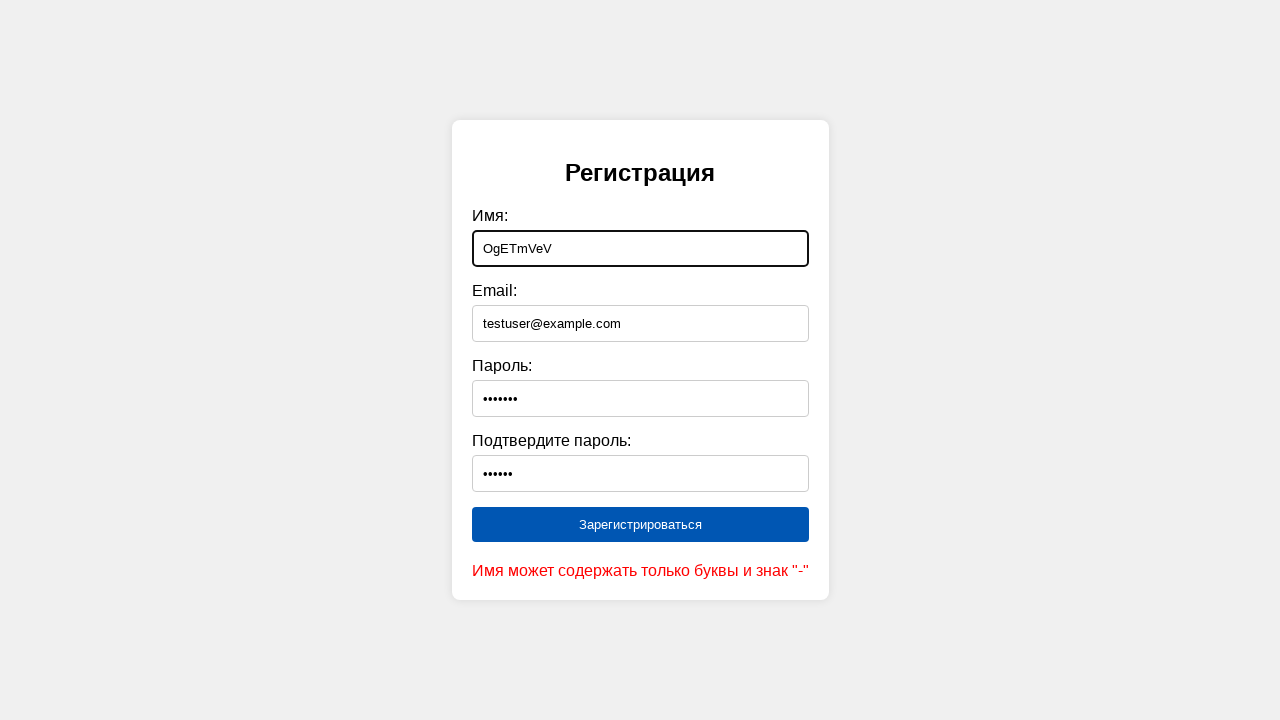

Clicked submit button to validate password requirements at (640, 525) on button[type="submit"]
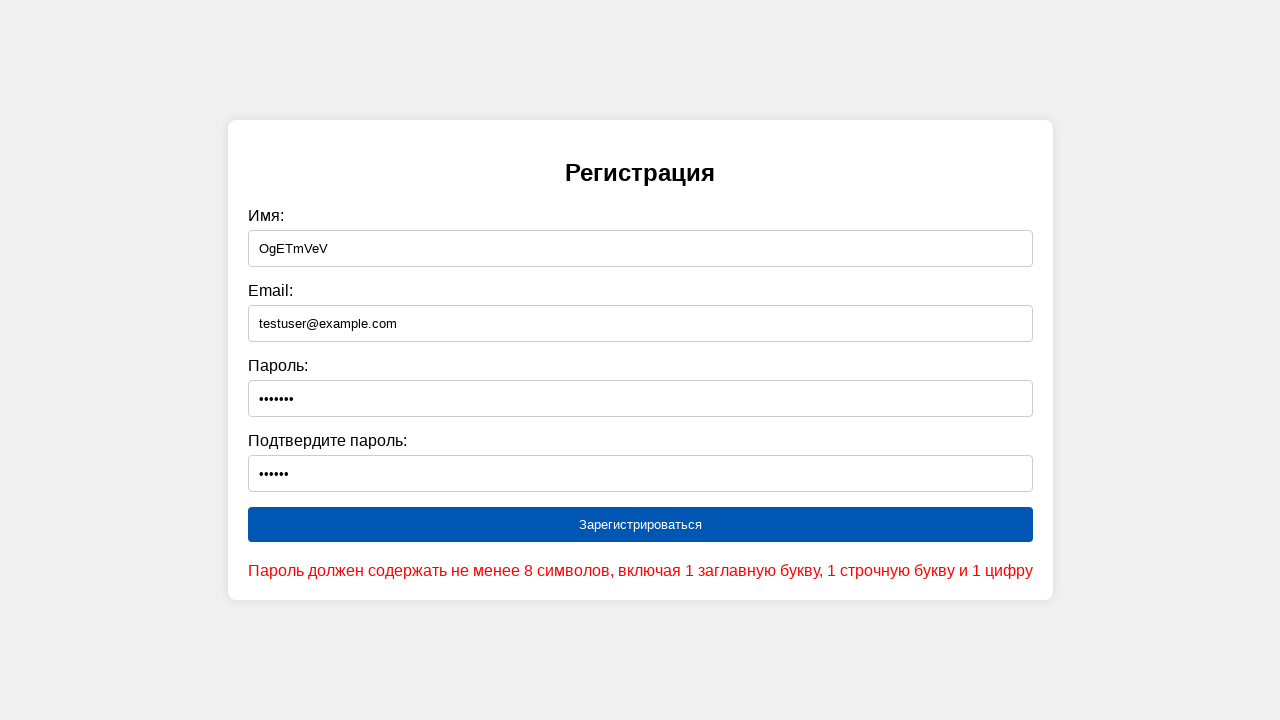

Error message appeared for invalid password format
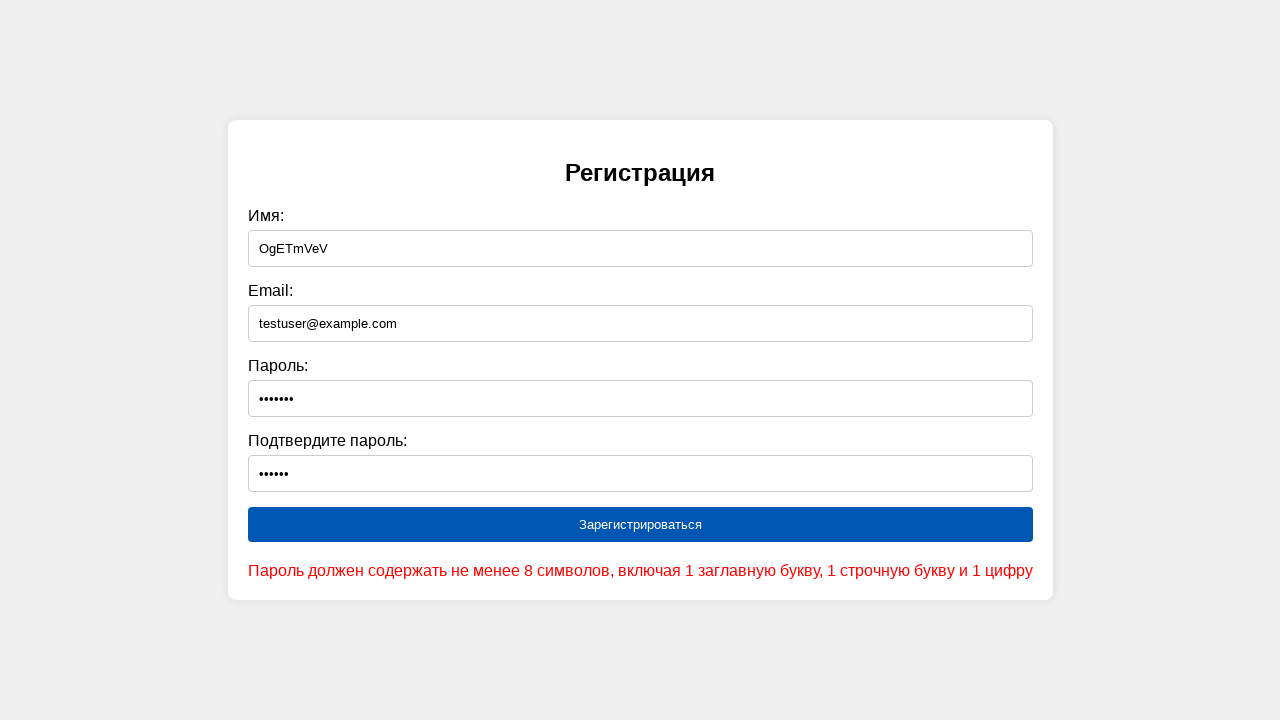

Cleared password field on #password
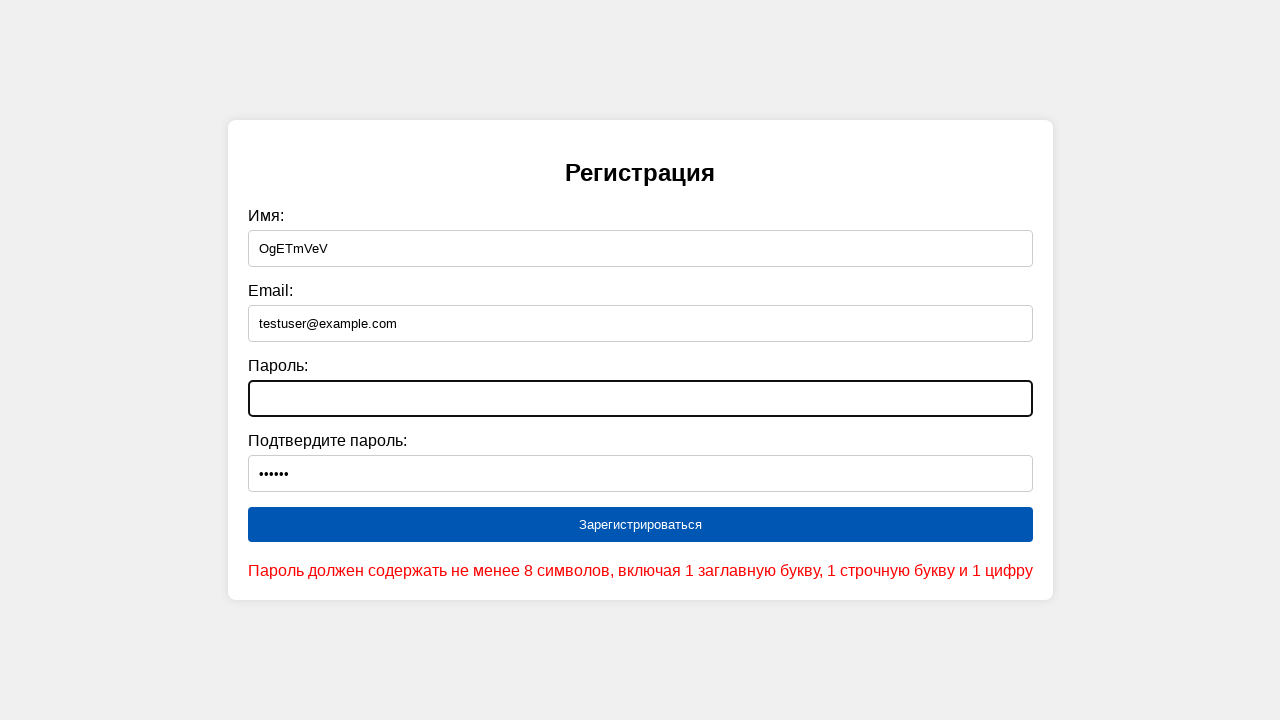

Filled password field with valid password 'Newpass1' on #password
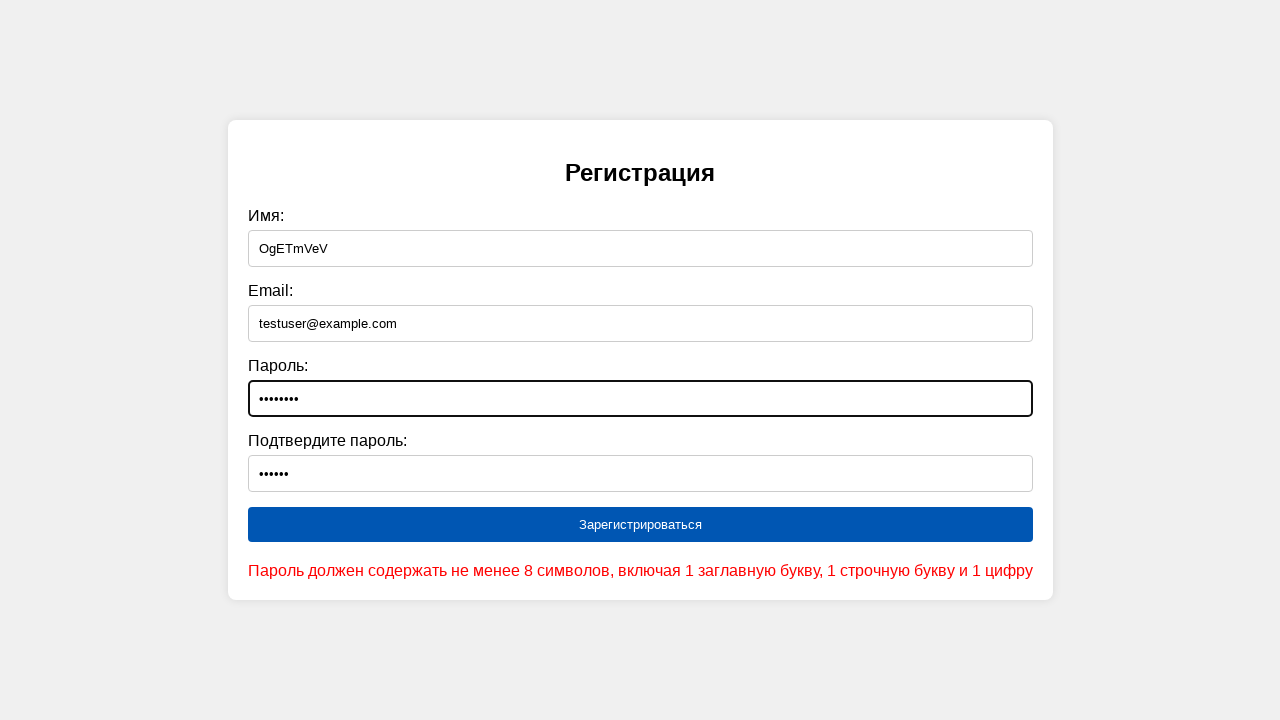

Clicked submit button to validate password confirmation matching at (640, 525) on button[type="submit"]
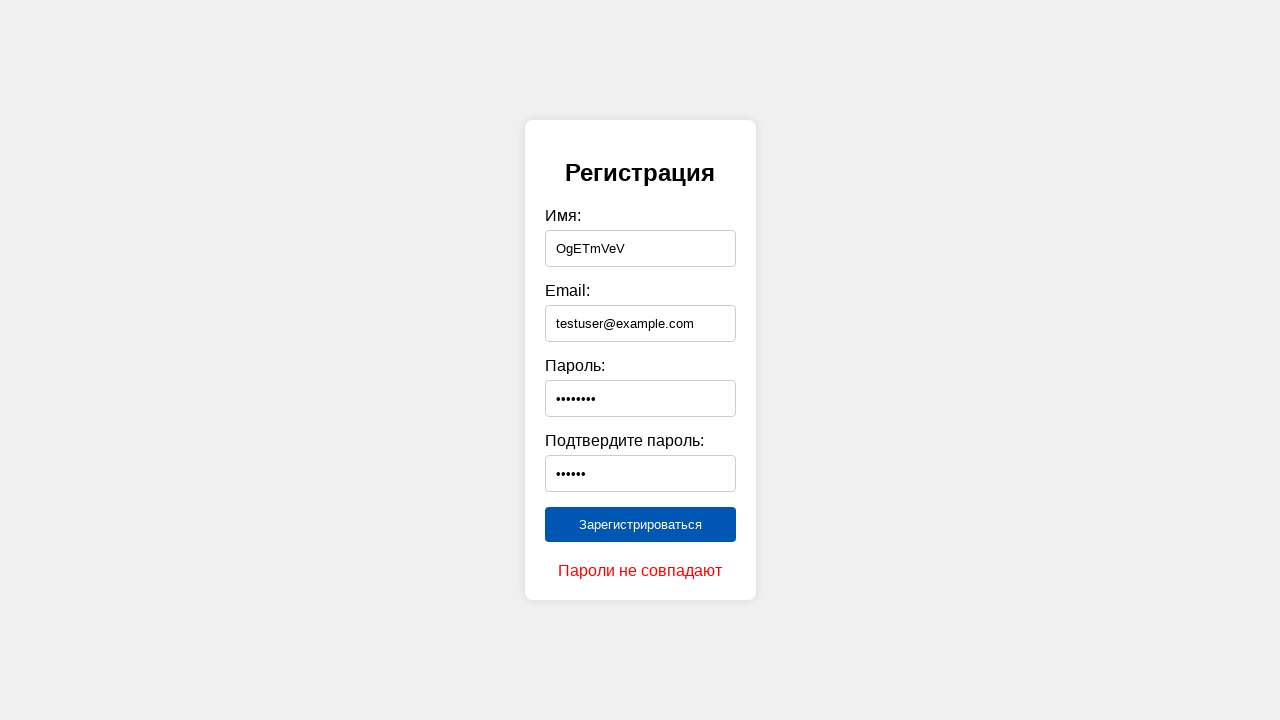

Error message appeared for mismatched password confirmation
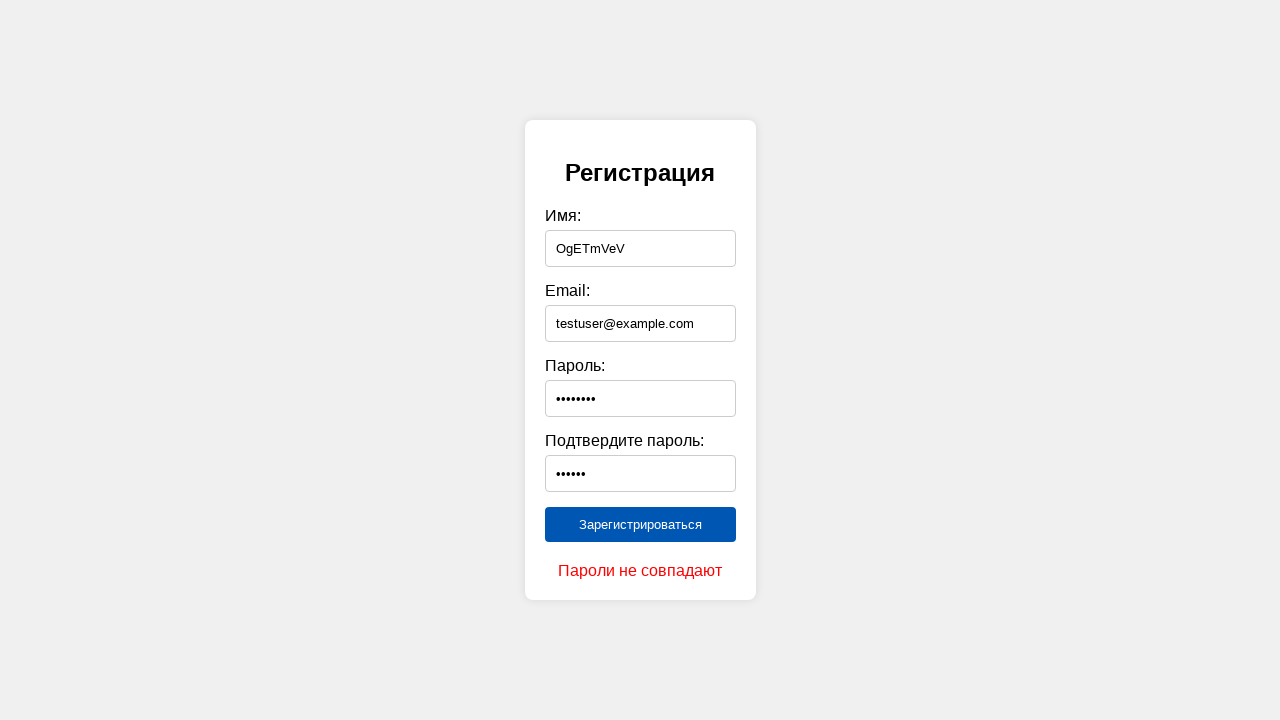

Cleared confirm password field on #confirmPassword
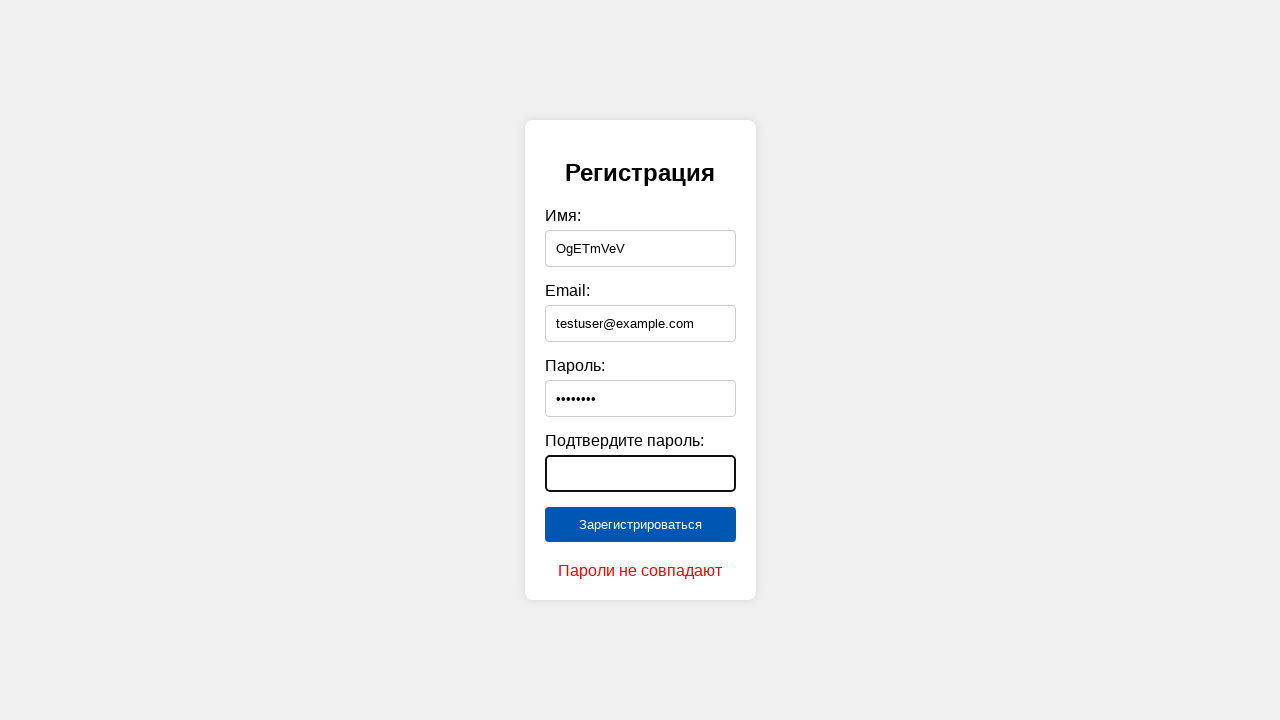

Filled confirm password field with matching password 'Newpass1' on #confirmPassword
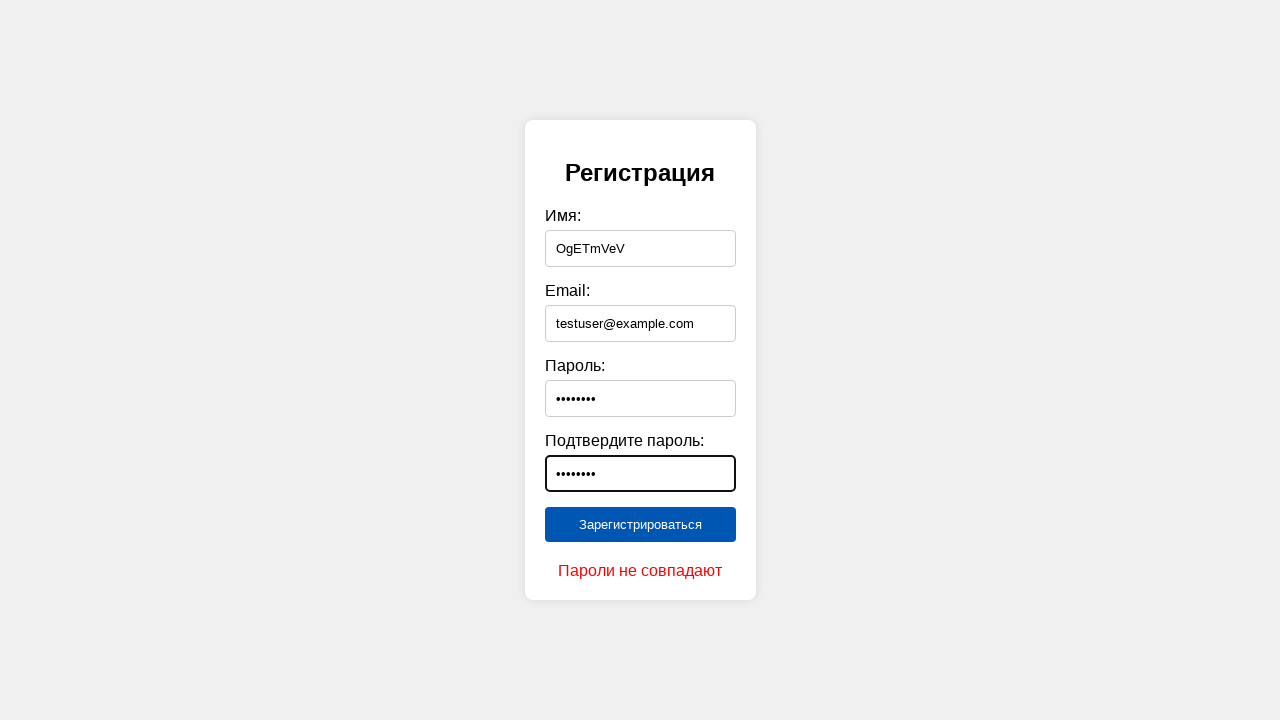

Clicked submit button with all valid form data at (640, 525) on button[type="submit"]
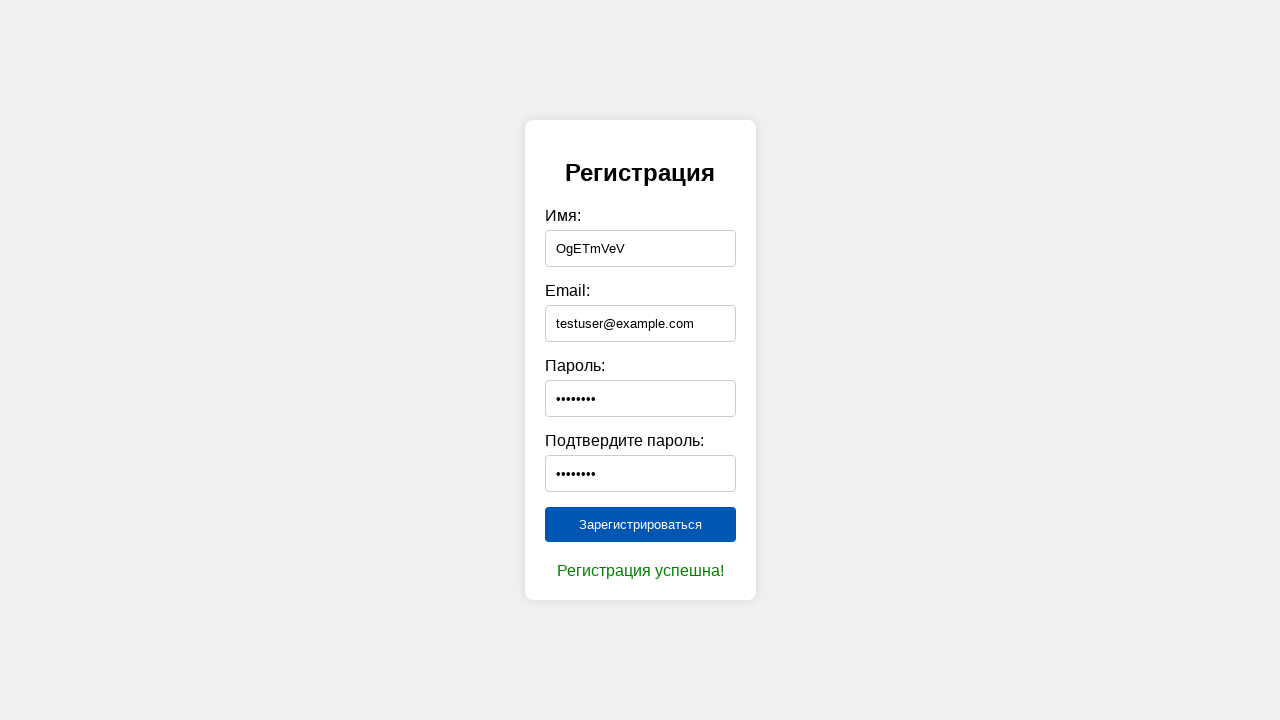

Success message 'Регистрация успешна!' appeared - registration completed successfully
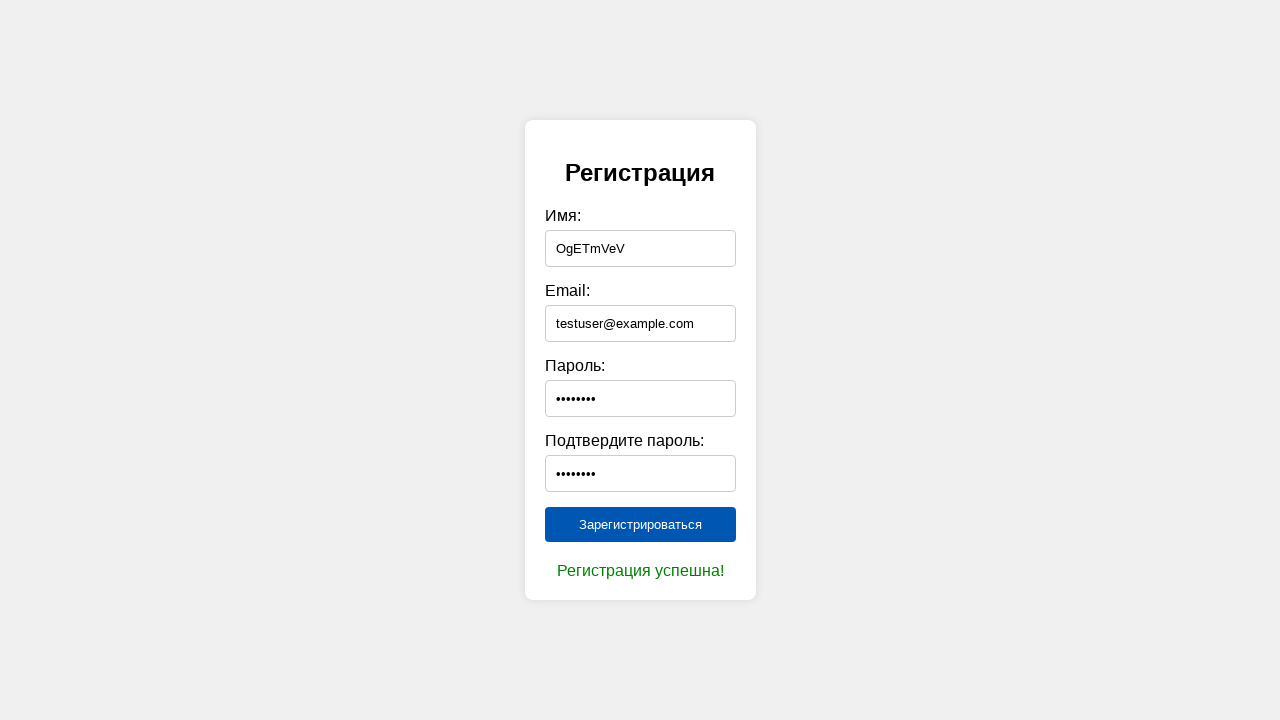

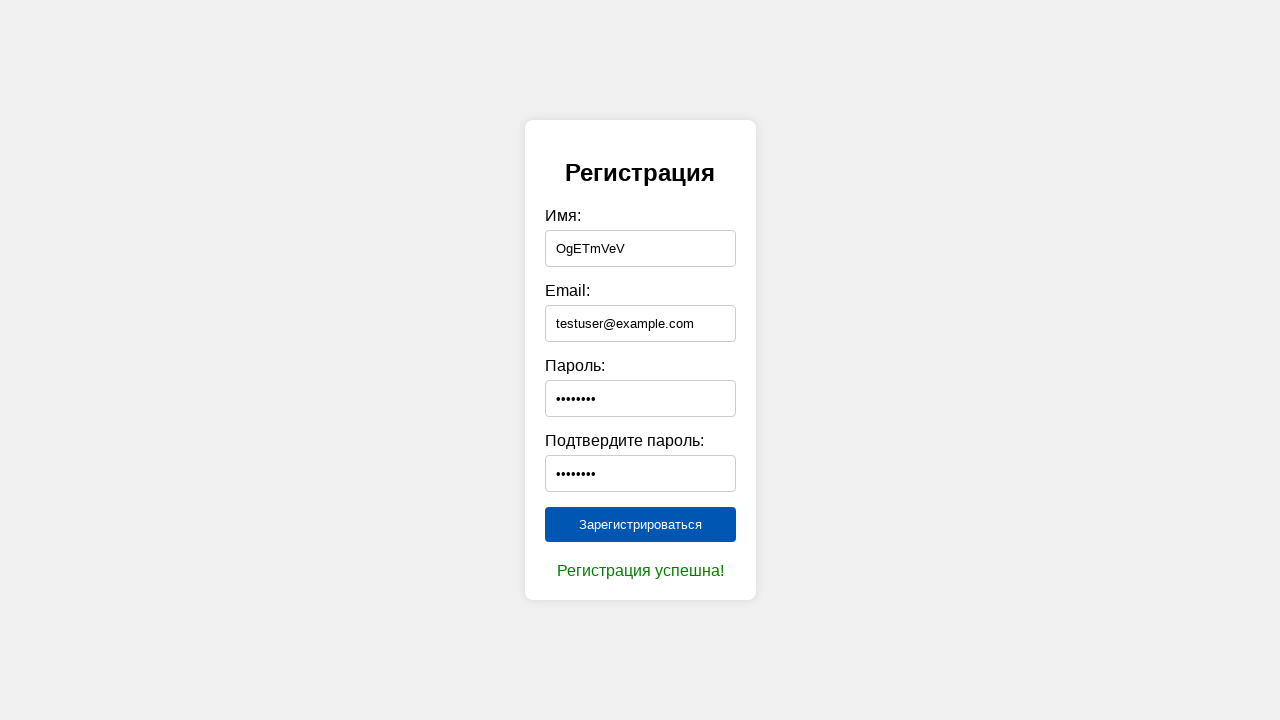